Navigates to a table page and clicks checkboxes for all rows where the gender column equals "female"

Starting URL: https://vins-udemy.s3.amazonaws.com/java/html/java8-stream-table.html

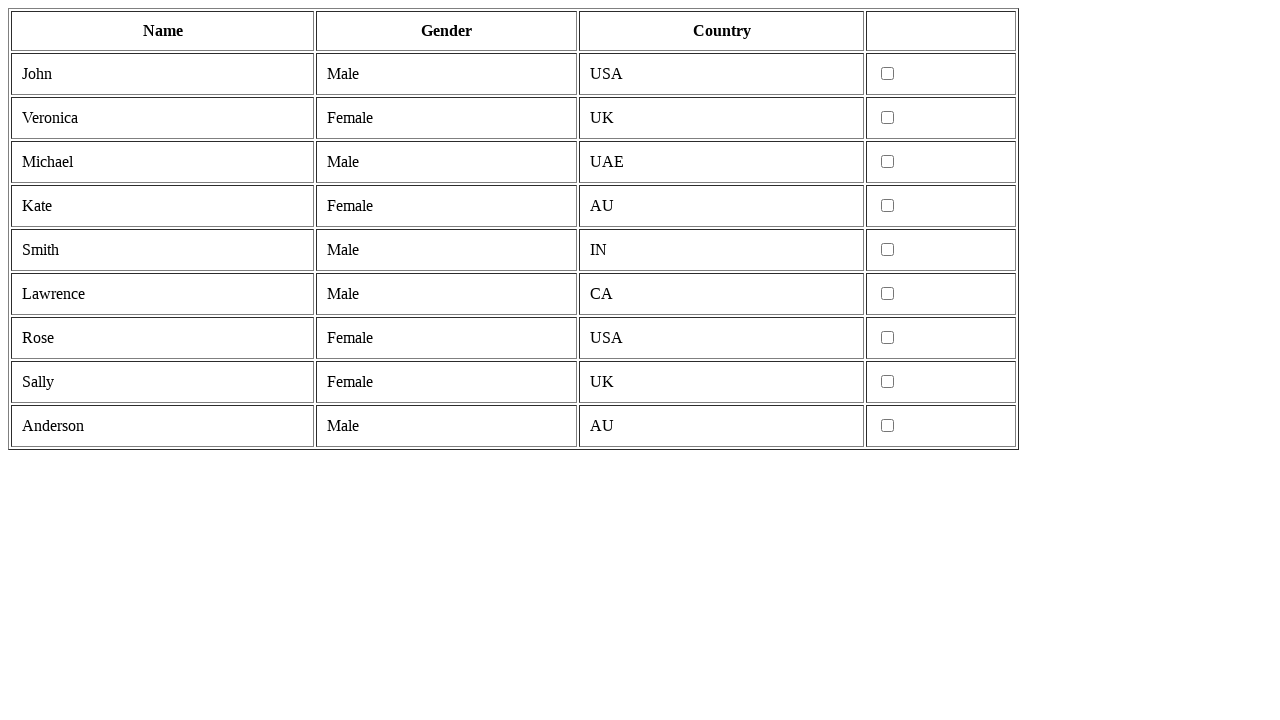

Waited for table rows to load
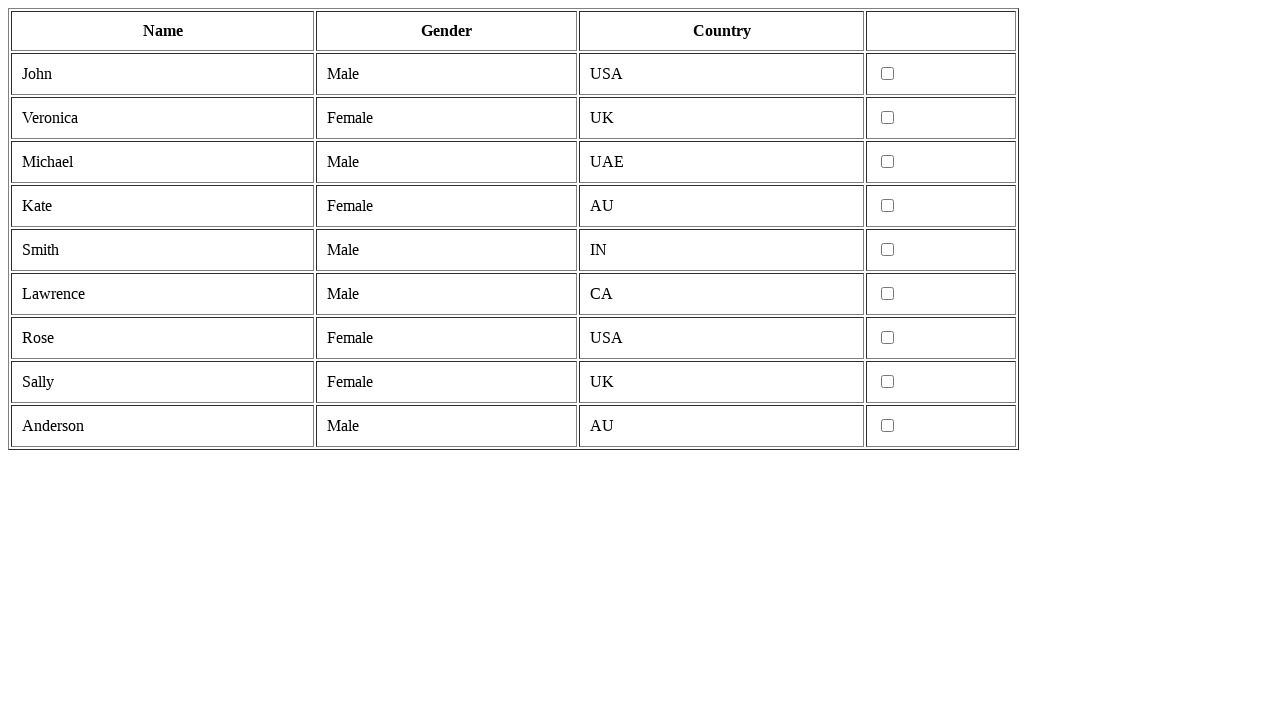

Retrieved all table rows
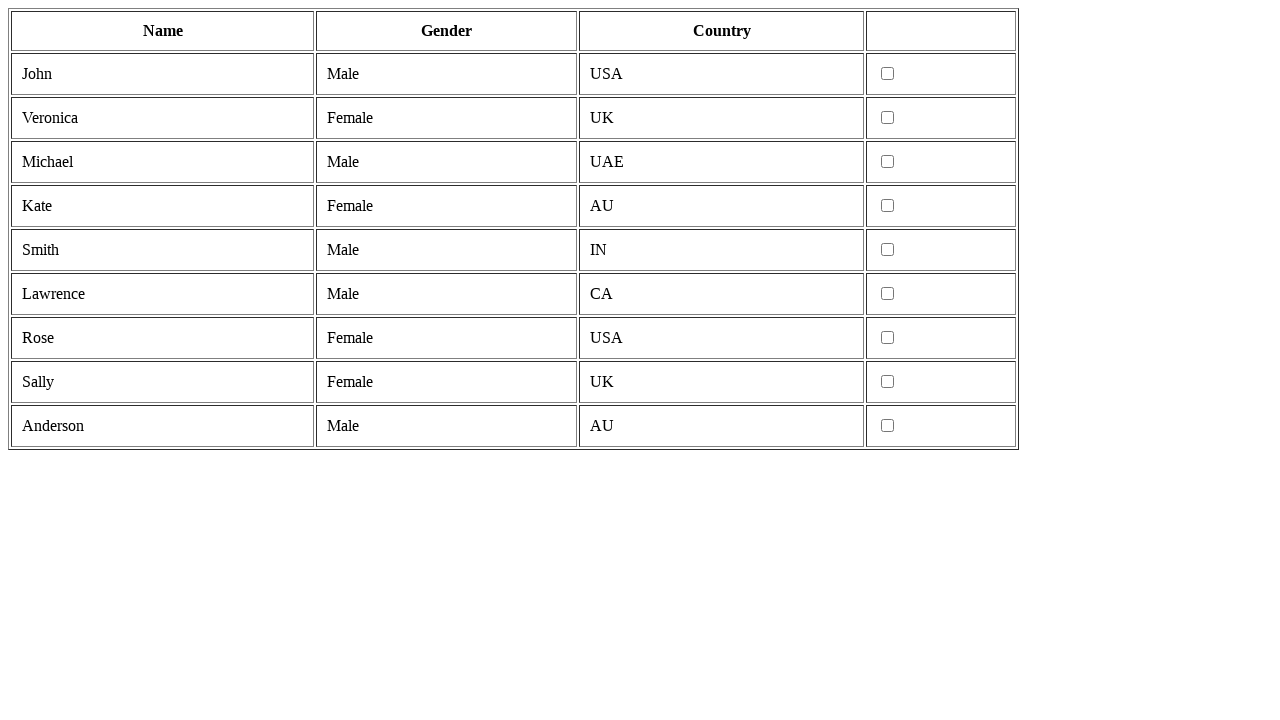

Retrieved cells from current row
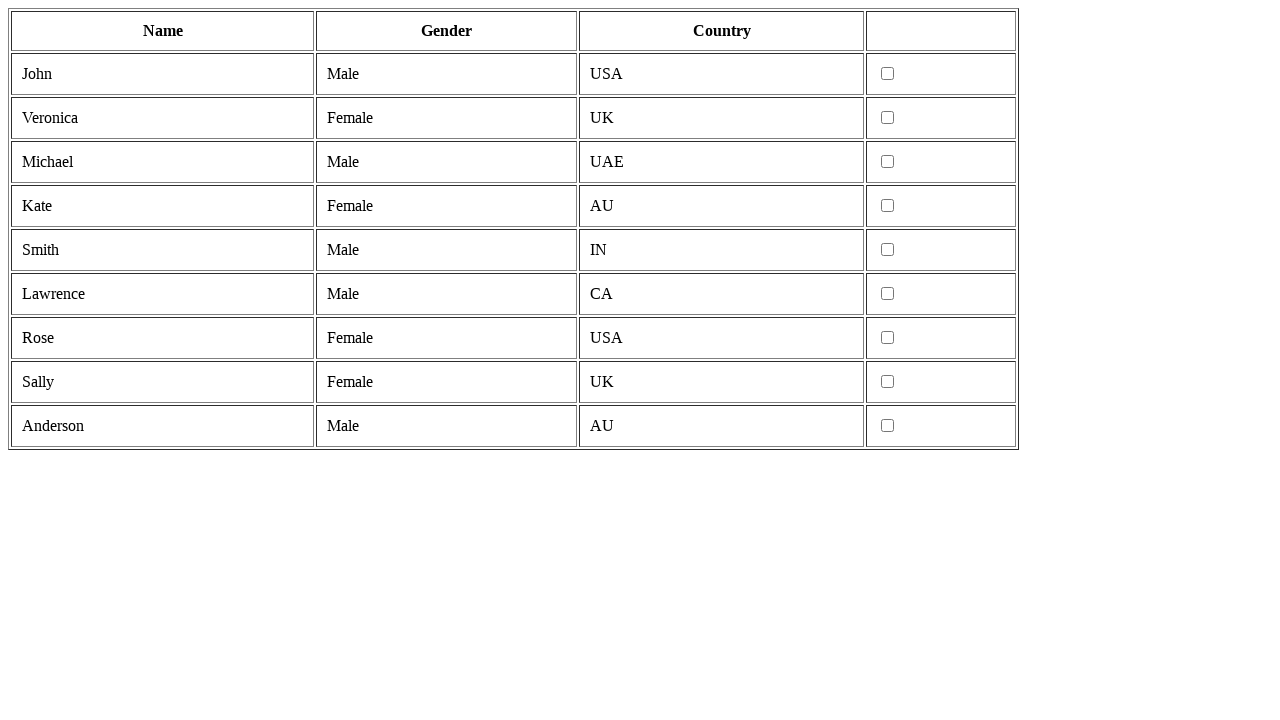

Retrieved cells from current row
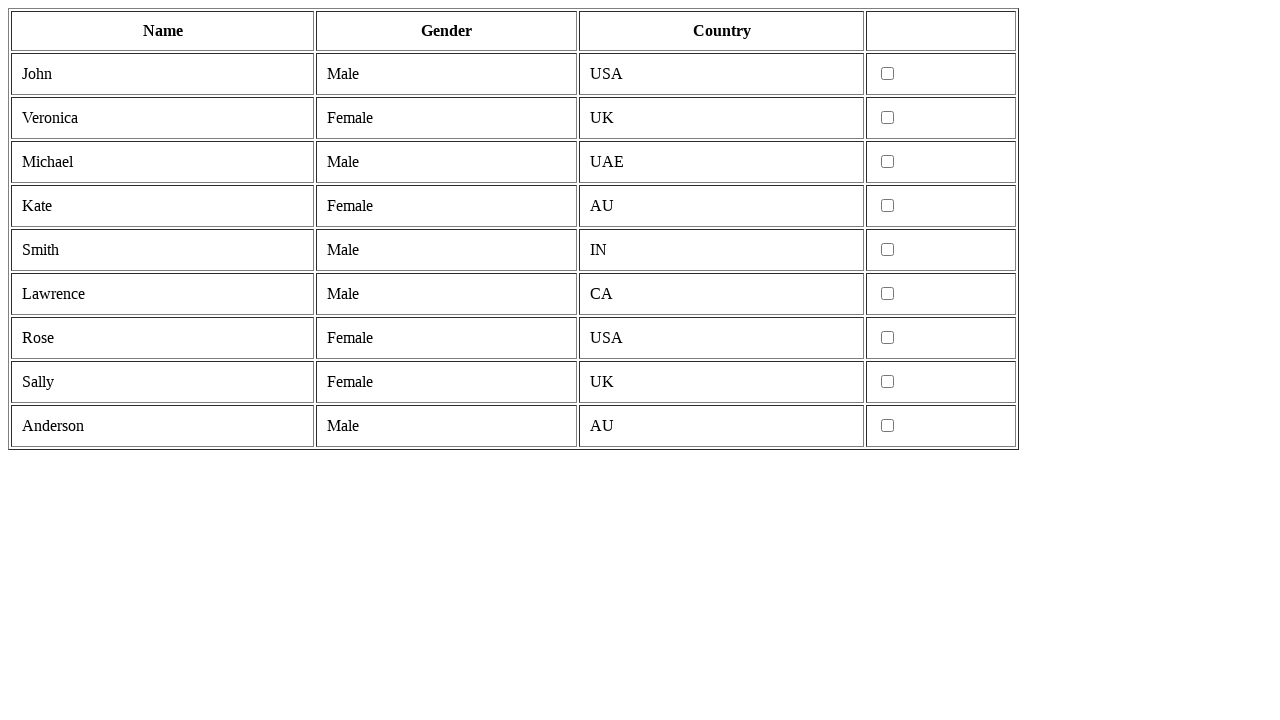

Found row with female gender
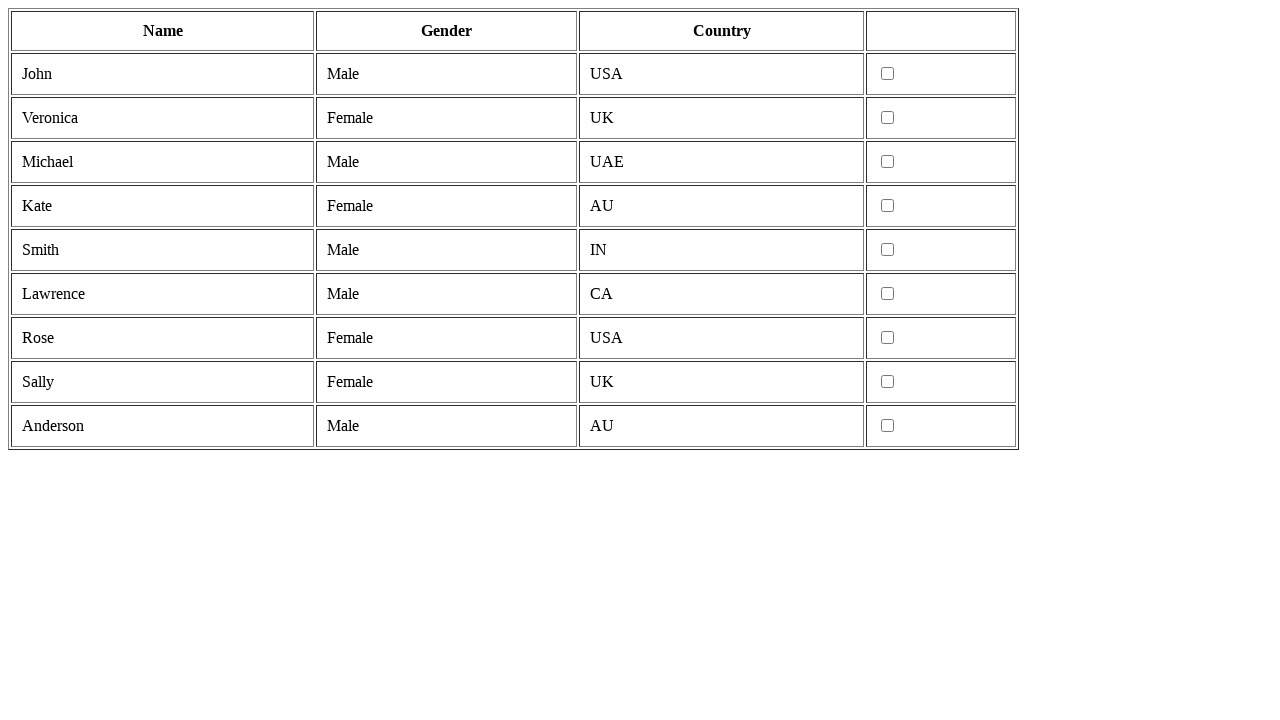

Clicked checkbox for female row at (888, 118) on table tr >> nth=2 >> td >> nth=3 >> input
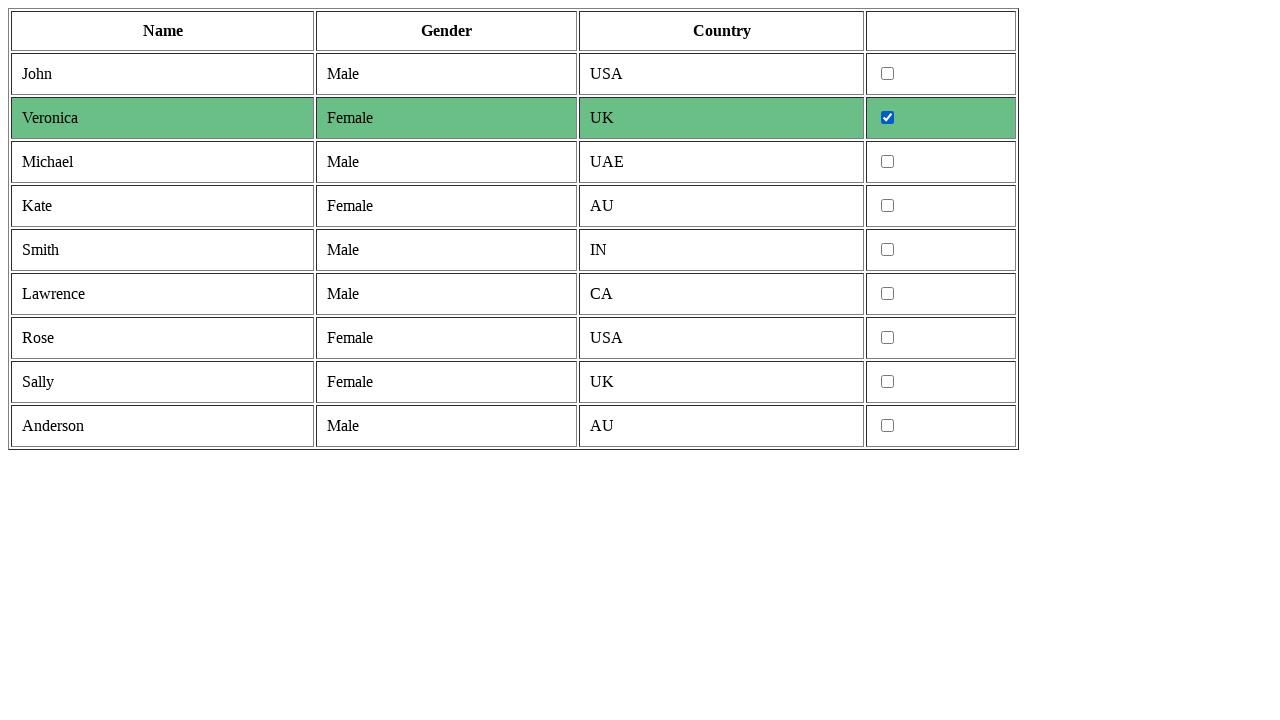

Retrieved cells from current row
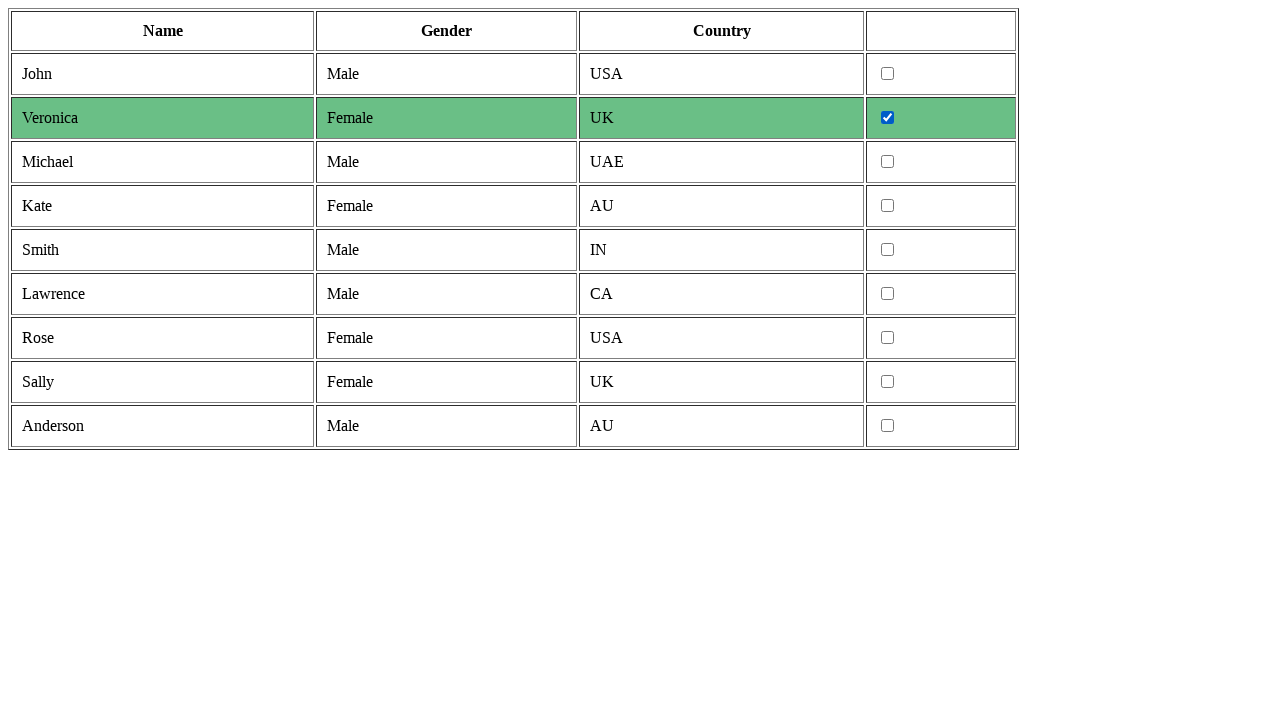

Retrieved cells from current row
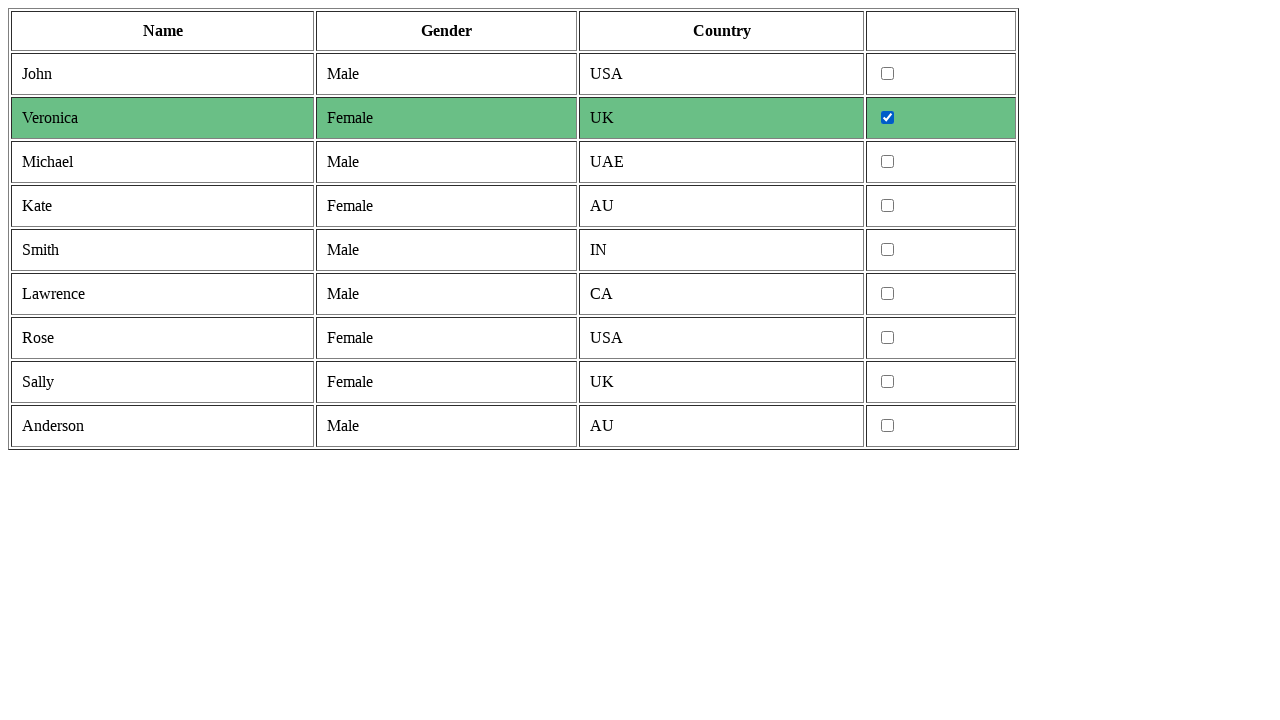

Found row with female gender
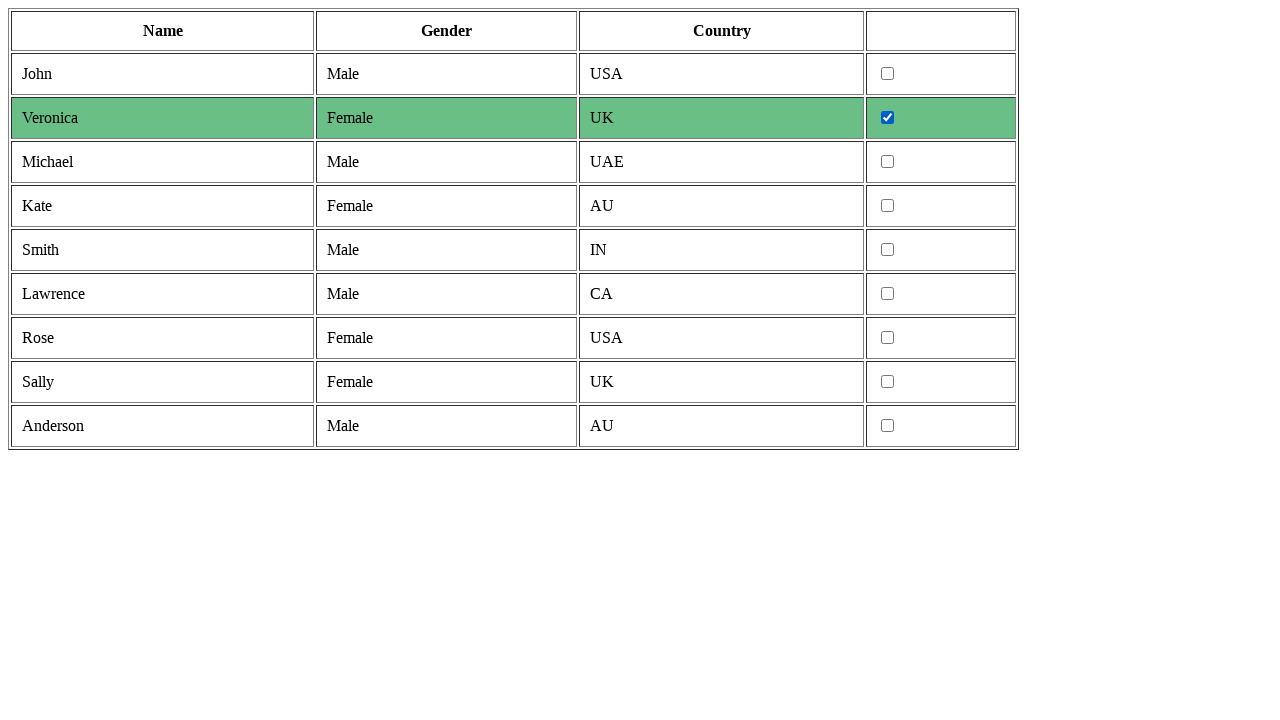

Clicked checkbox for female row at (888, 206) on table tr >> nth=4 >> td >> nth=3 >> input
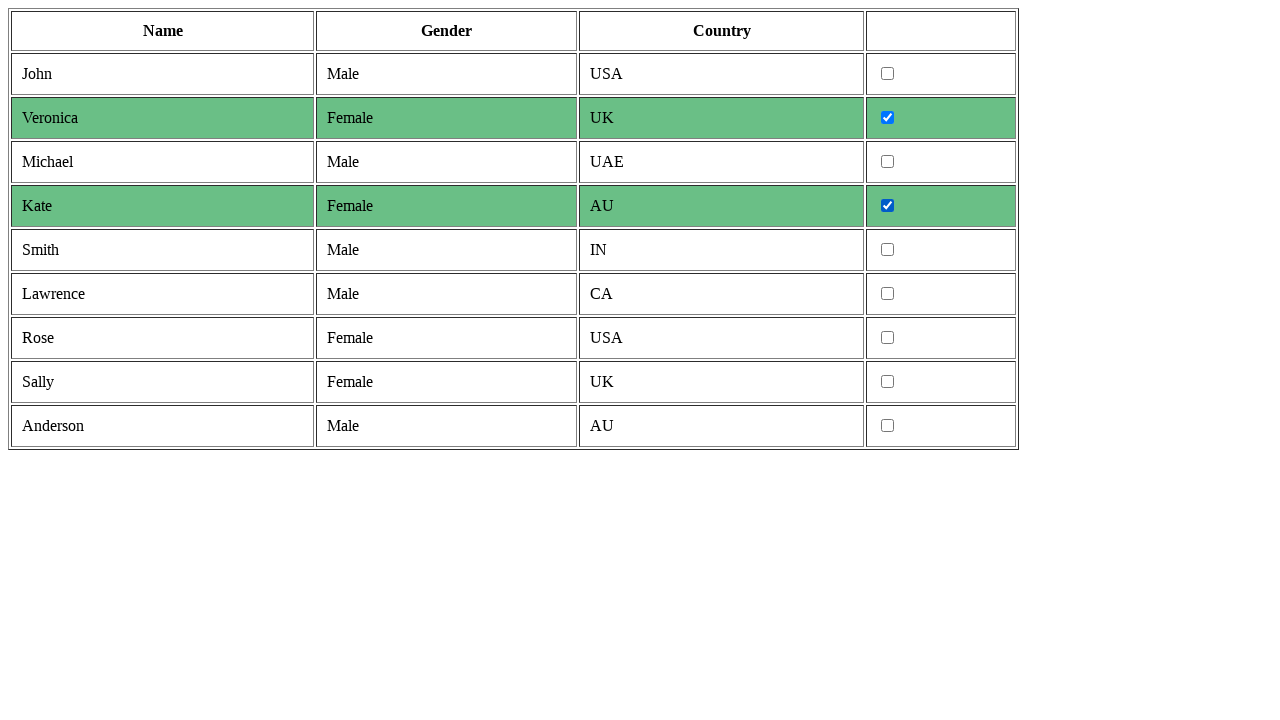

Retrieved cells from current row
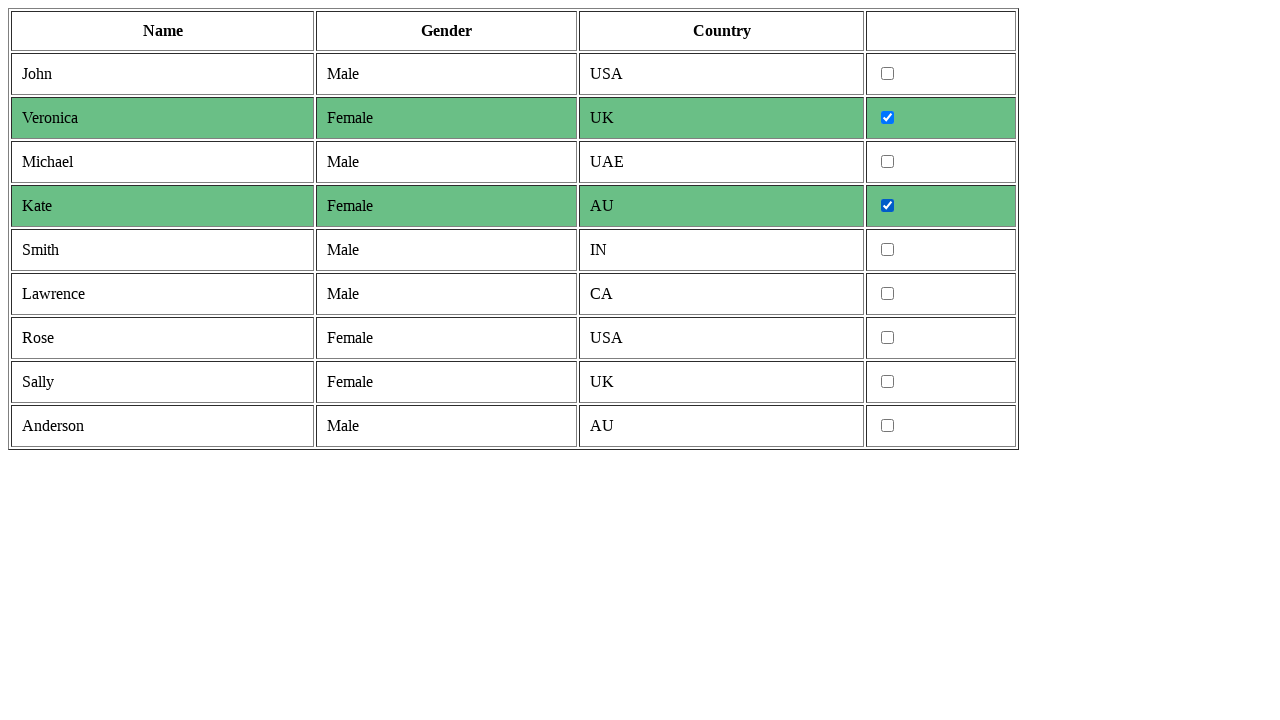

Retrieved cells from current row
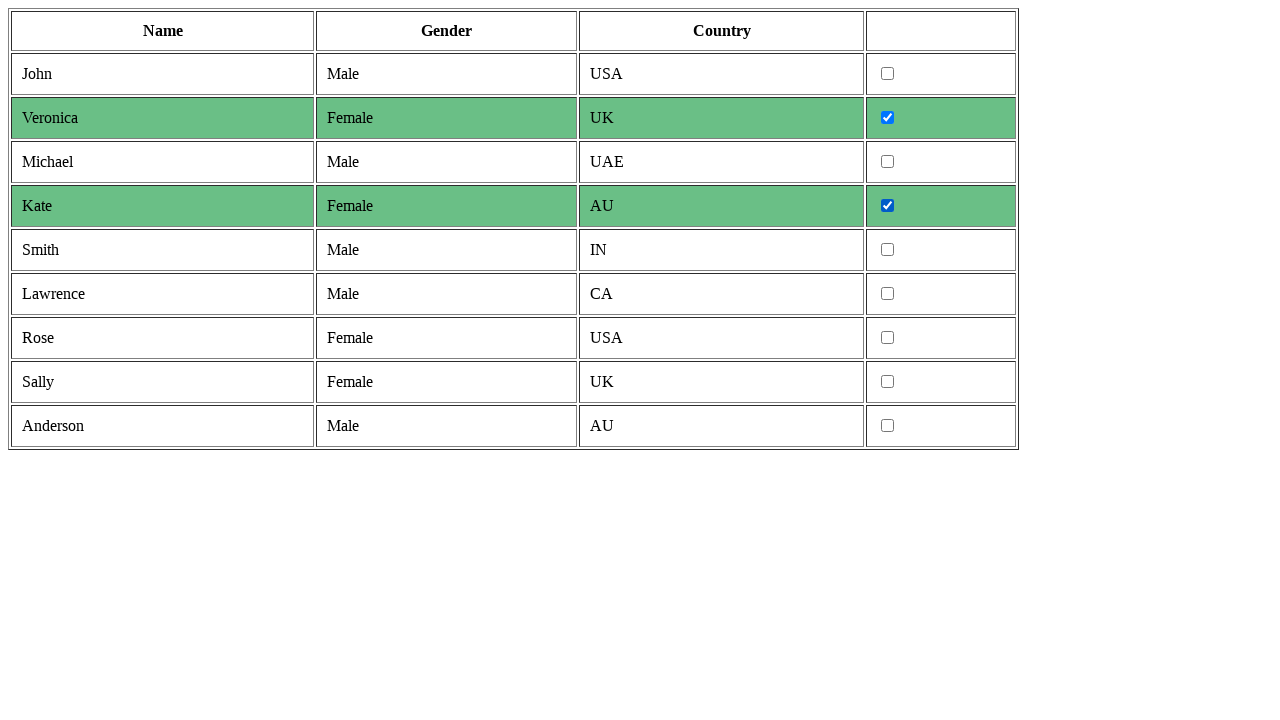

Retrieved cells from current row
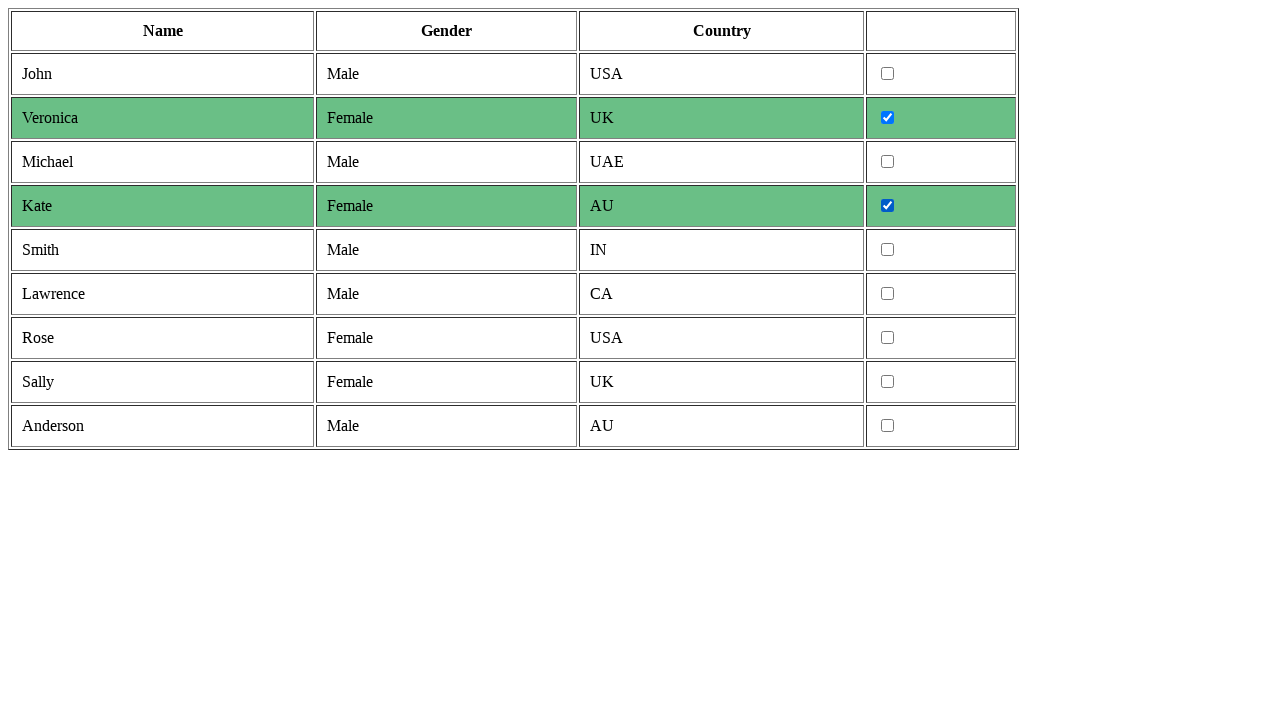

Found row with female gender
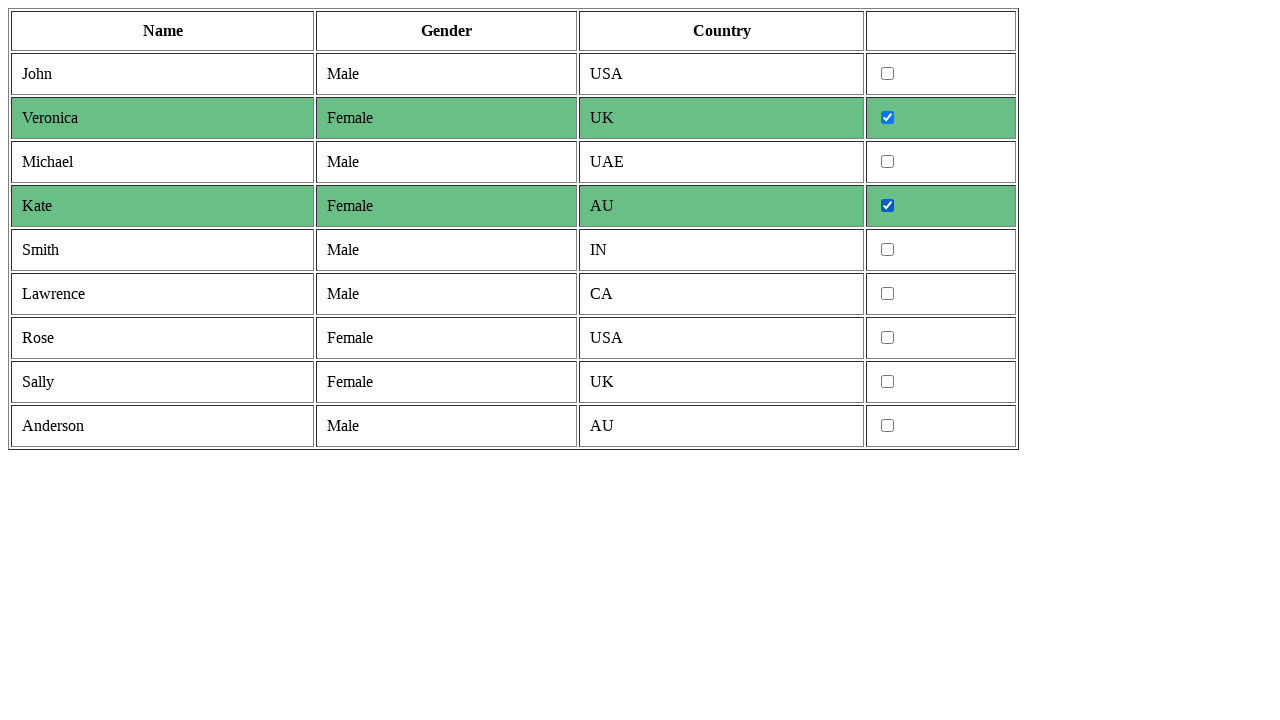

Clicked checkbox for female row at (888, 338) on table tr >> nth=7 >> td >> nth=3 >> input
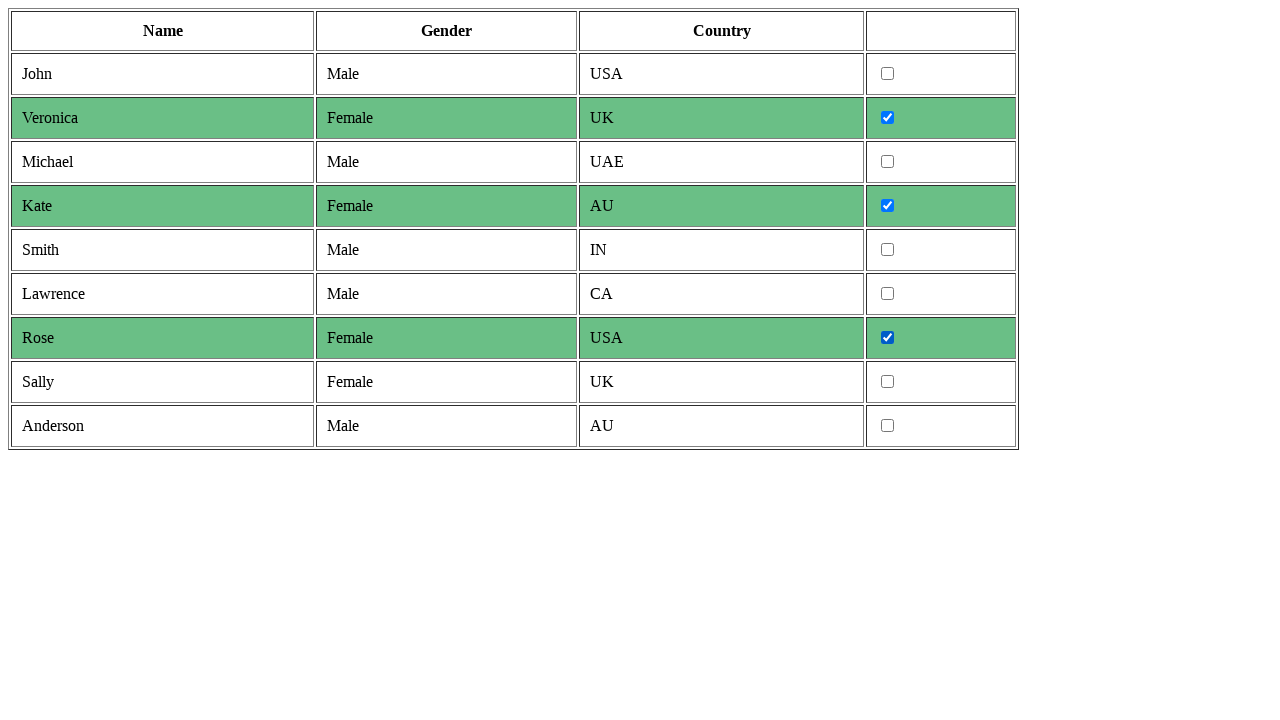

Retrieved cells from current row
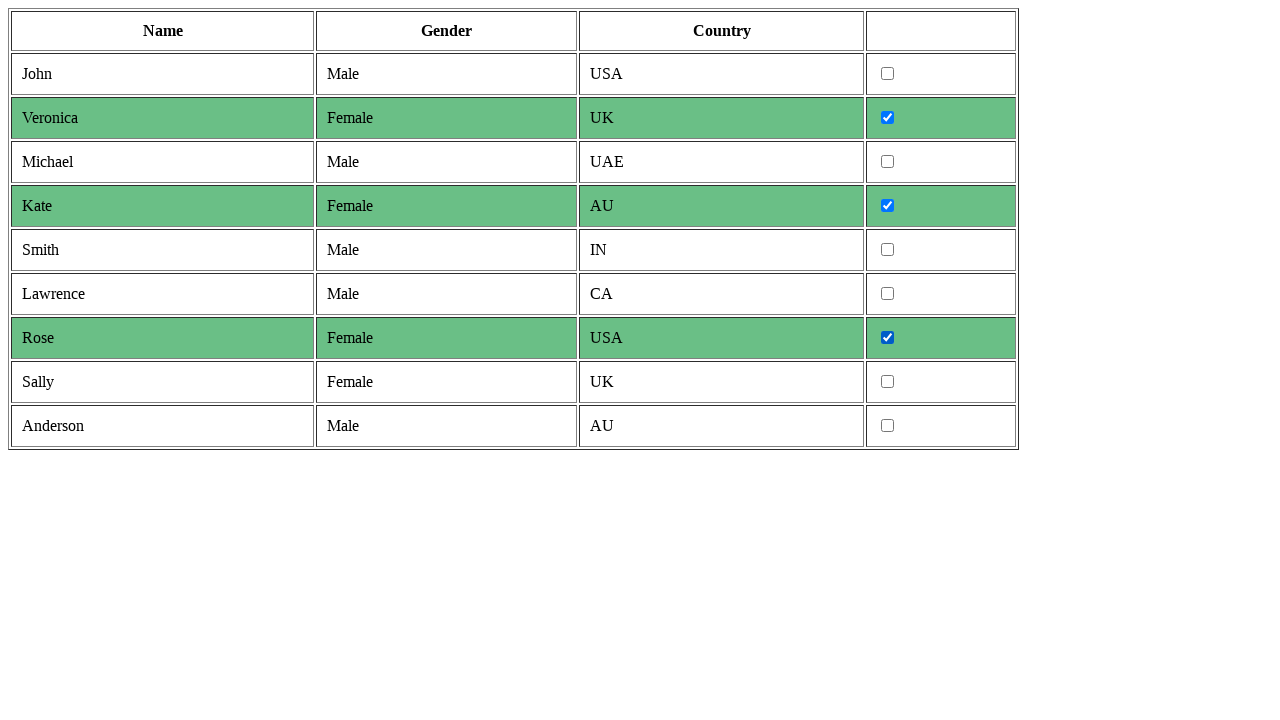

Found row with female gender
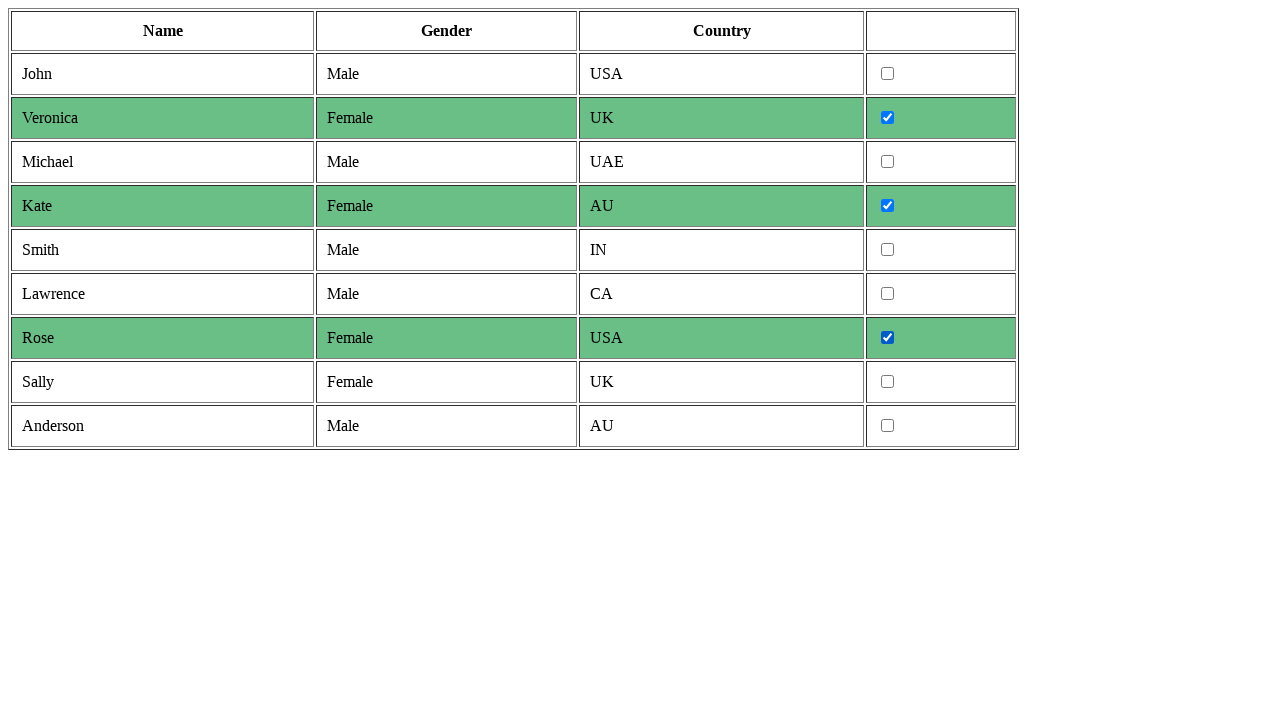

Clicked checkbox for female row at (888, 382) on table tr >> nth=8 >> td >> nth=3 >> input
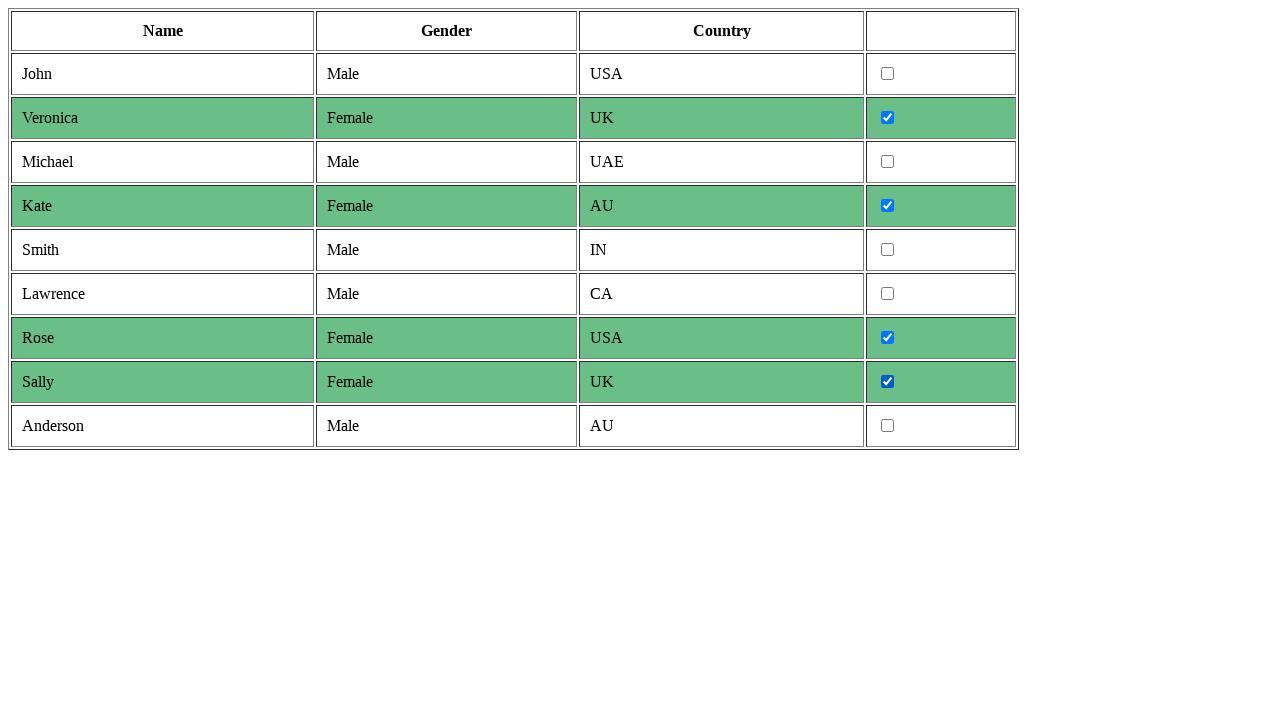

Retrieved cells from current row
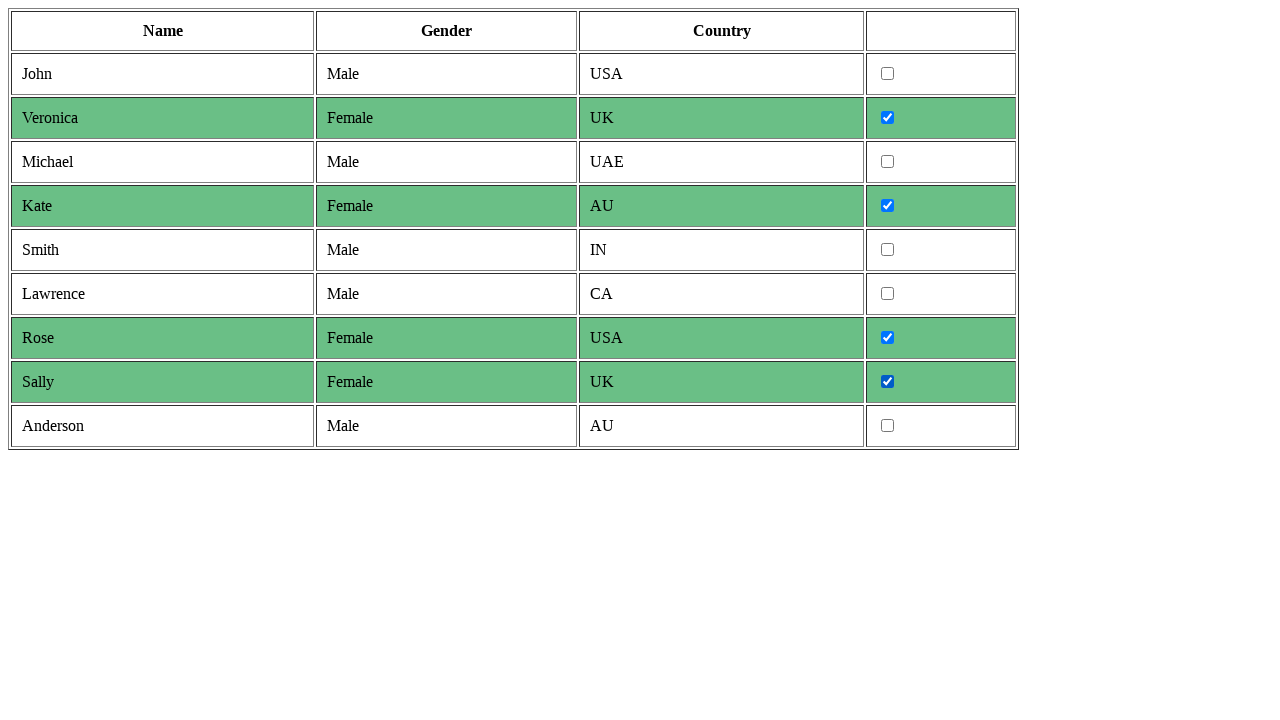

Waited 1 second to view results
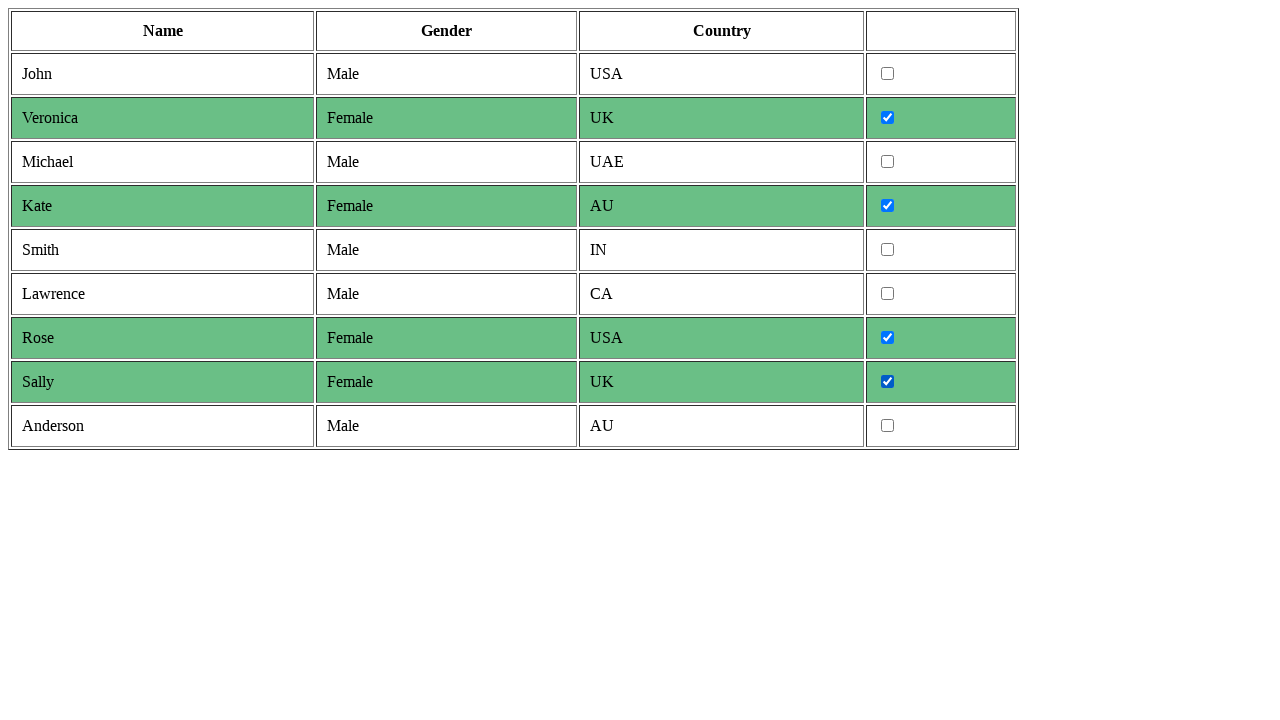

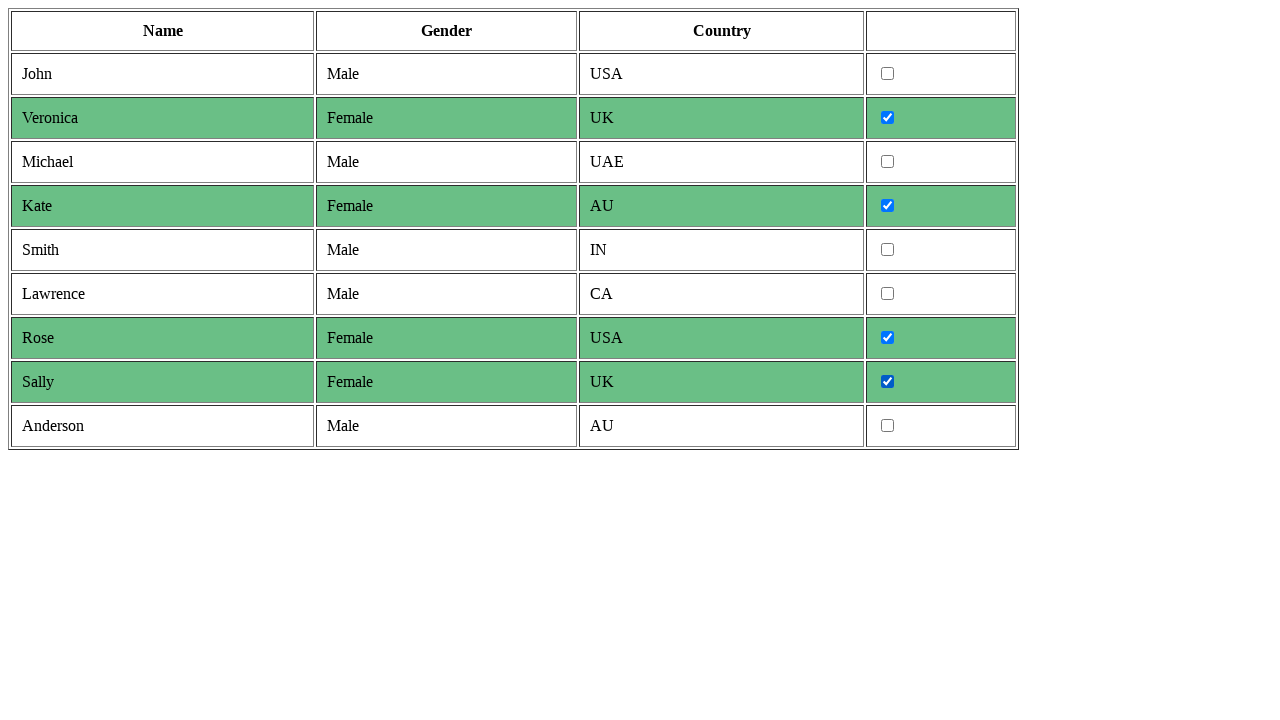